Tests finding and clicking a link by calculated text, then fills out a form with name, last name, city, and country fields, and submits it.

Starting URL: https://suninjuly.github.io/find_link_text

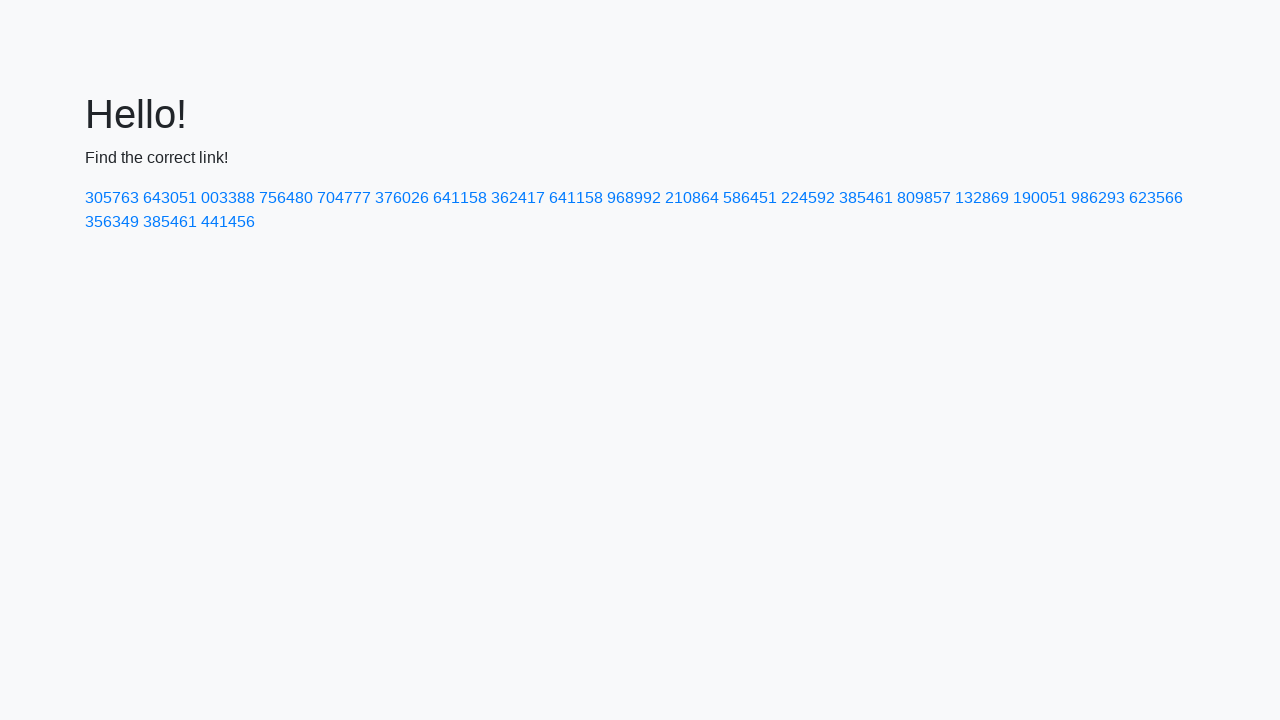

Clicked link with calculated text '224592' at (808, 198) on a:text-is('224592')
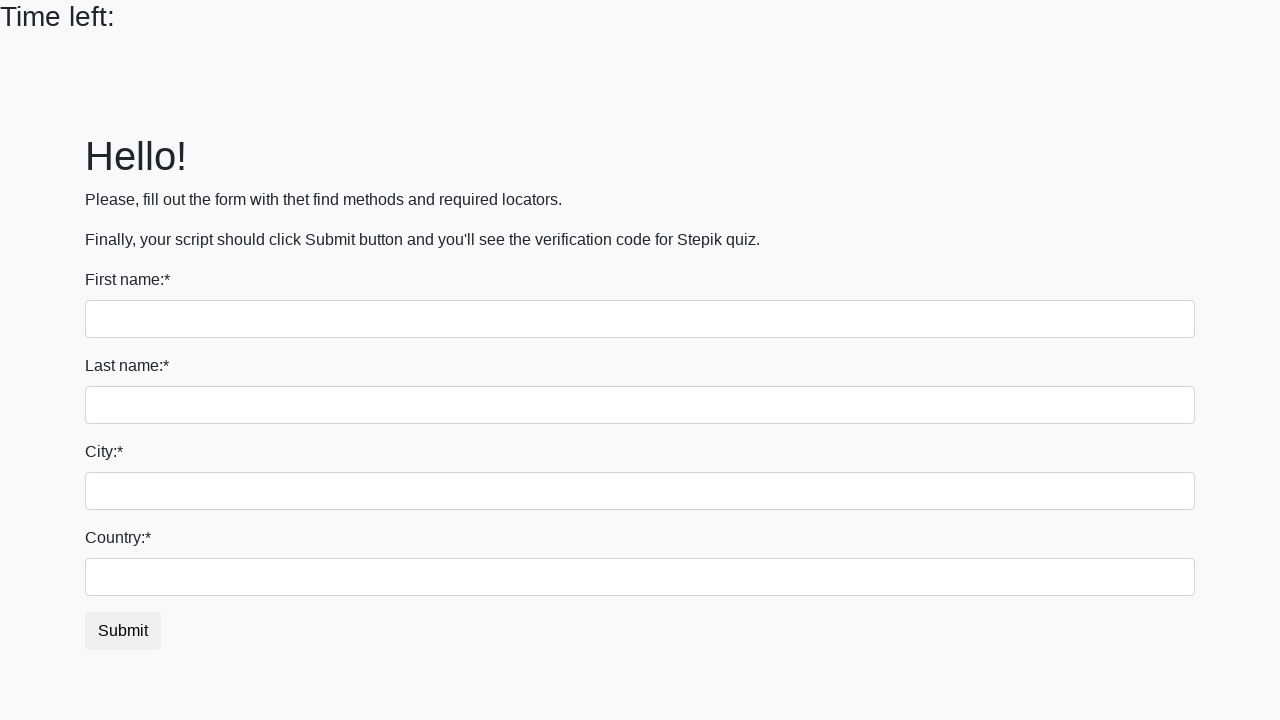

Filled first name field with 'Ivan' on input >> nth=0
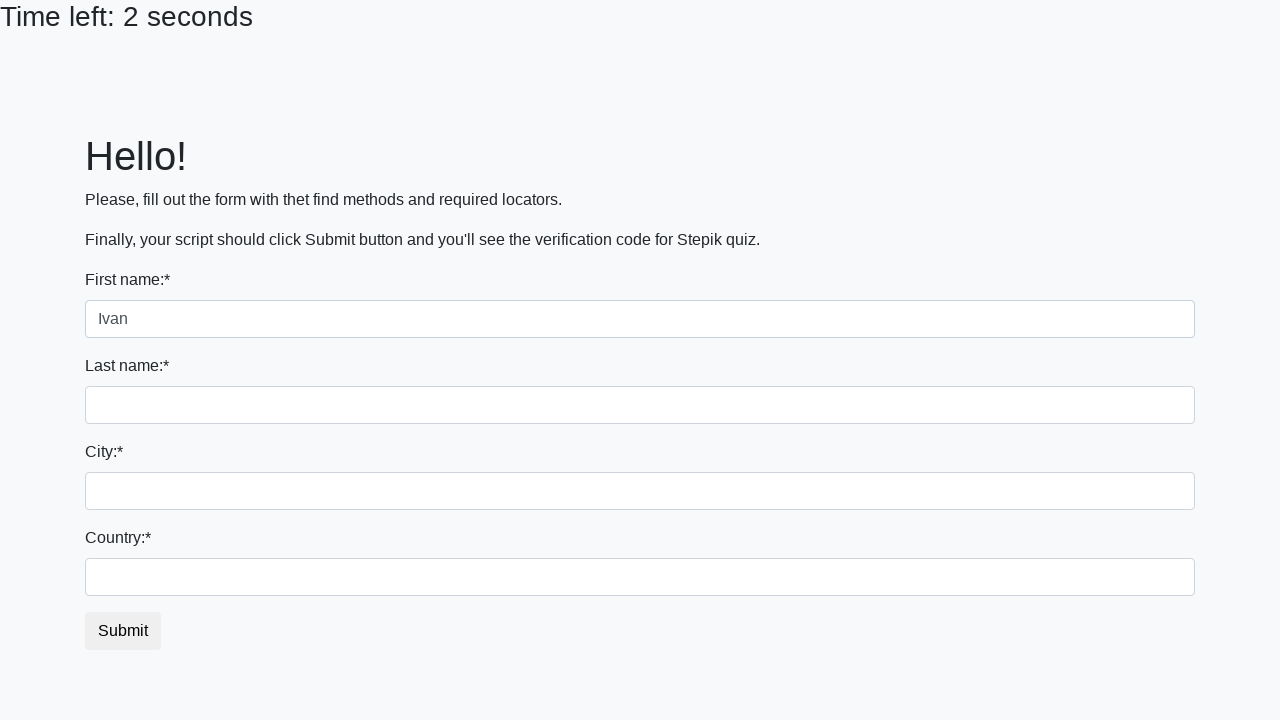

Filled last name field with 'Petrov' on input[name='last_name']
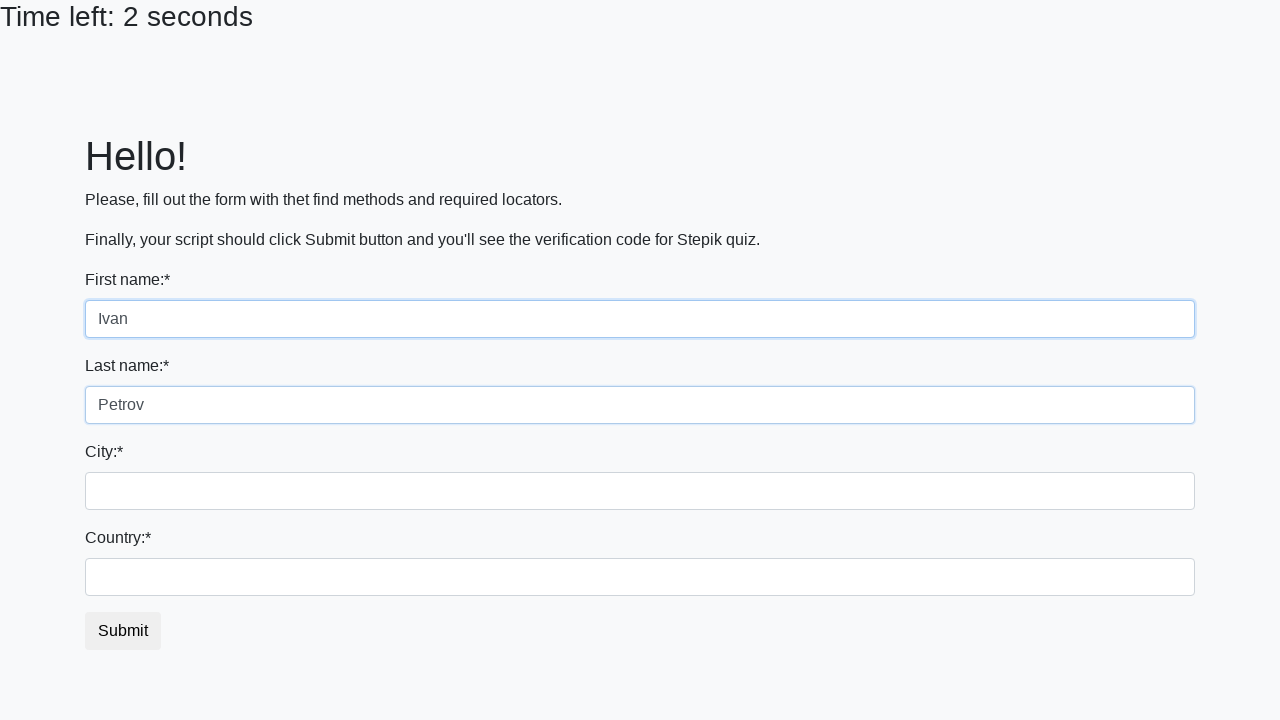

Filled city field with 'Smolensk' on .form-control.city
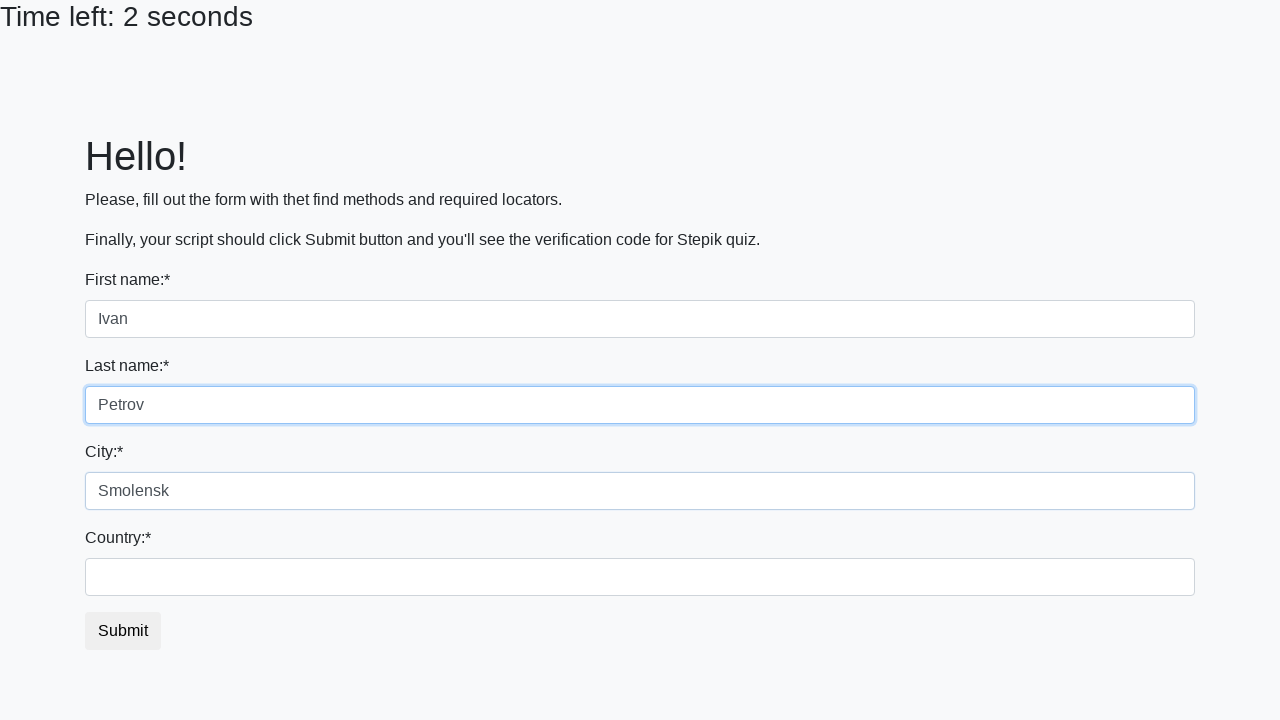

Filled country field with 'Russia' on #country
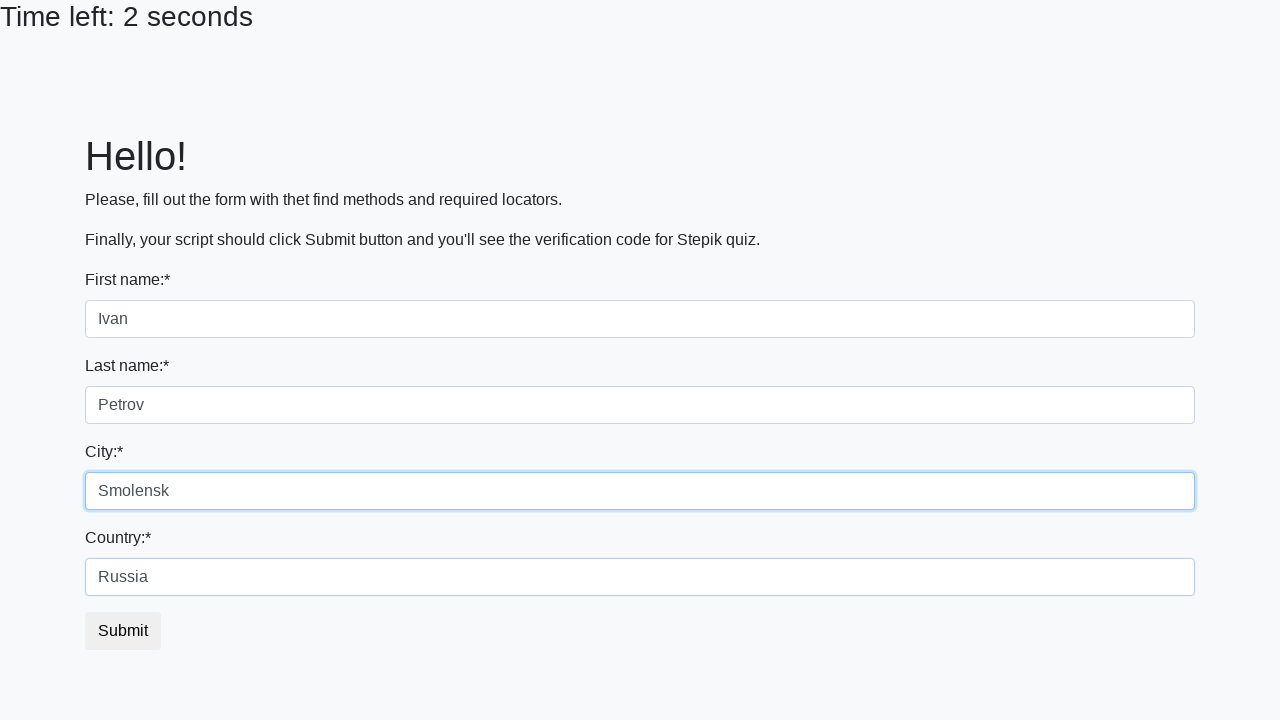

Clicked submit button to submit form at (123, 631) on button.btn
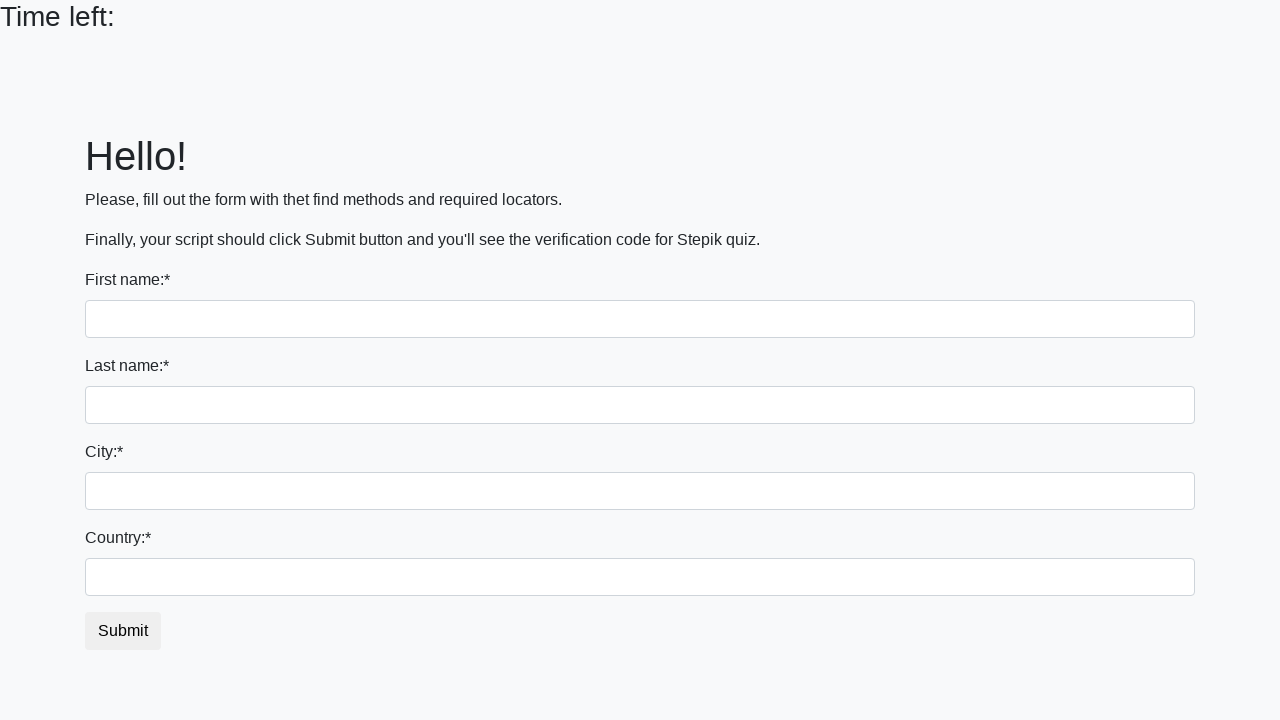

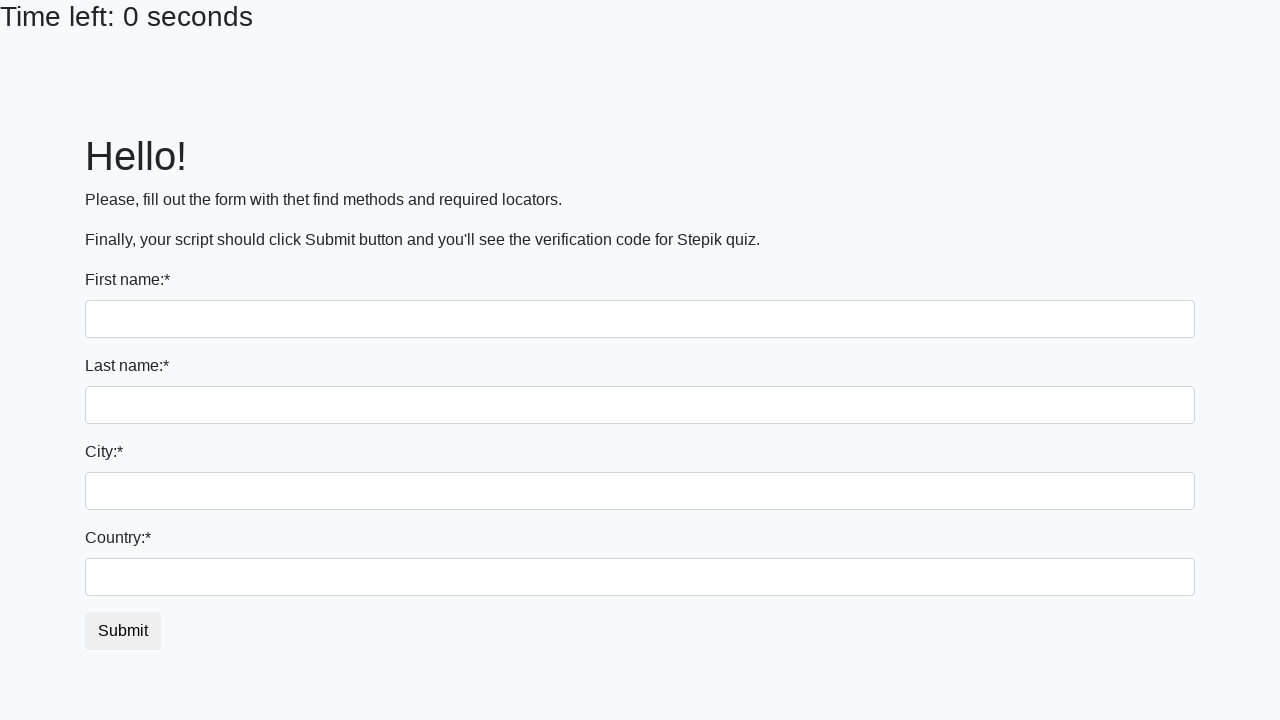